Tests a registration form by filling in three required fields (first name, last name, and a third field) and submitting the form, then verifying the success message.

Starting URL: http://suninjuly.github.io/registration1.html

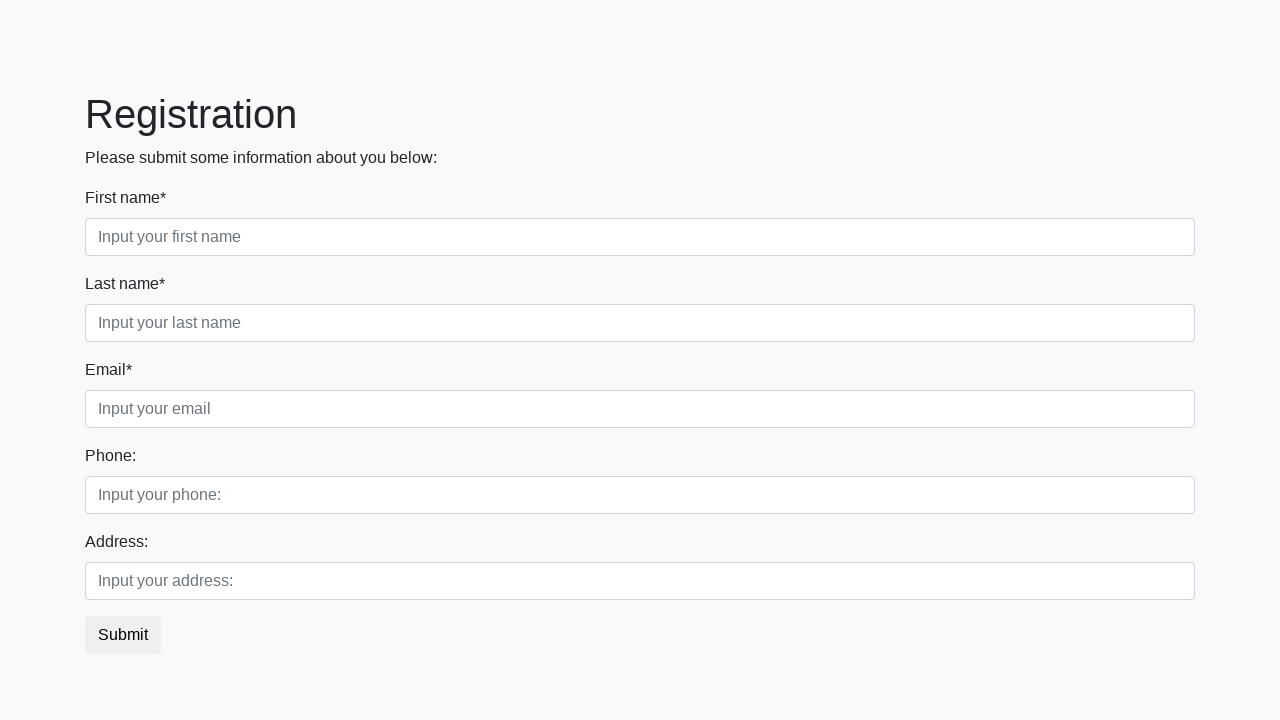

Filled first name field with 'Aboba' on [required].form-control.first
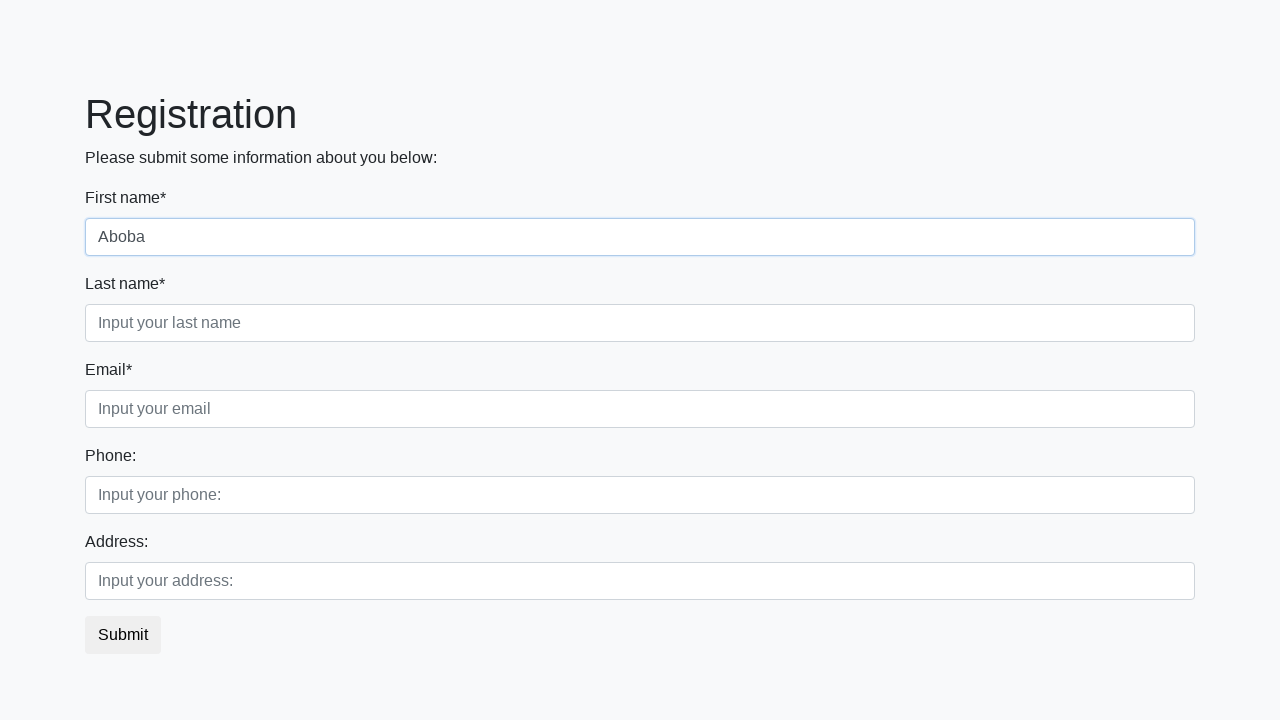

Filled last name field with 'Aboba2' on [required].form-control.second
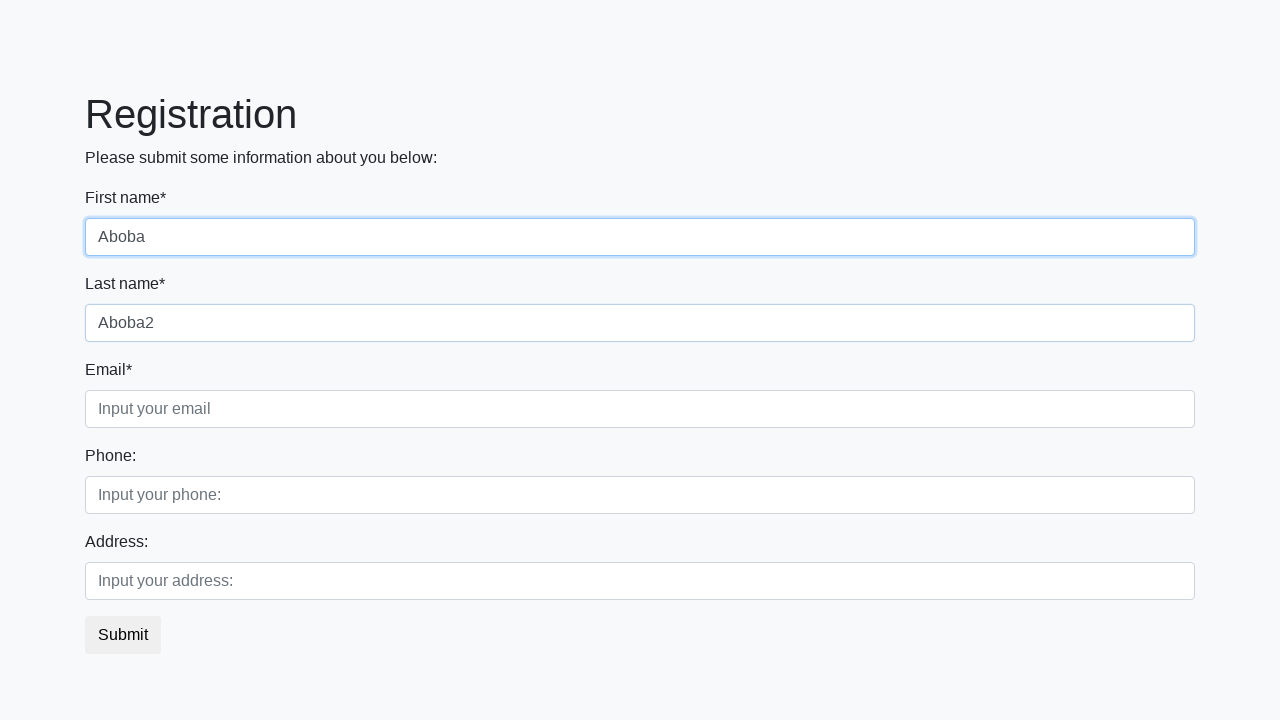

Filled third required field with 'Aboba3' on [required].form-control.third
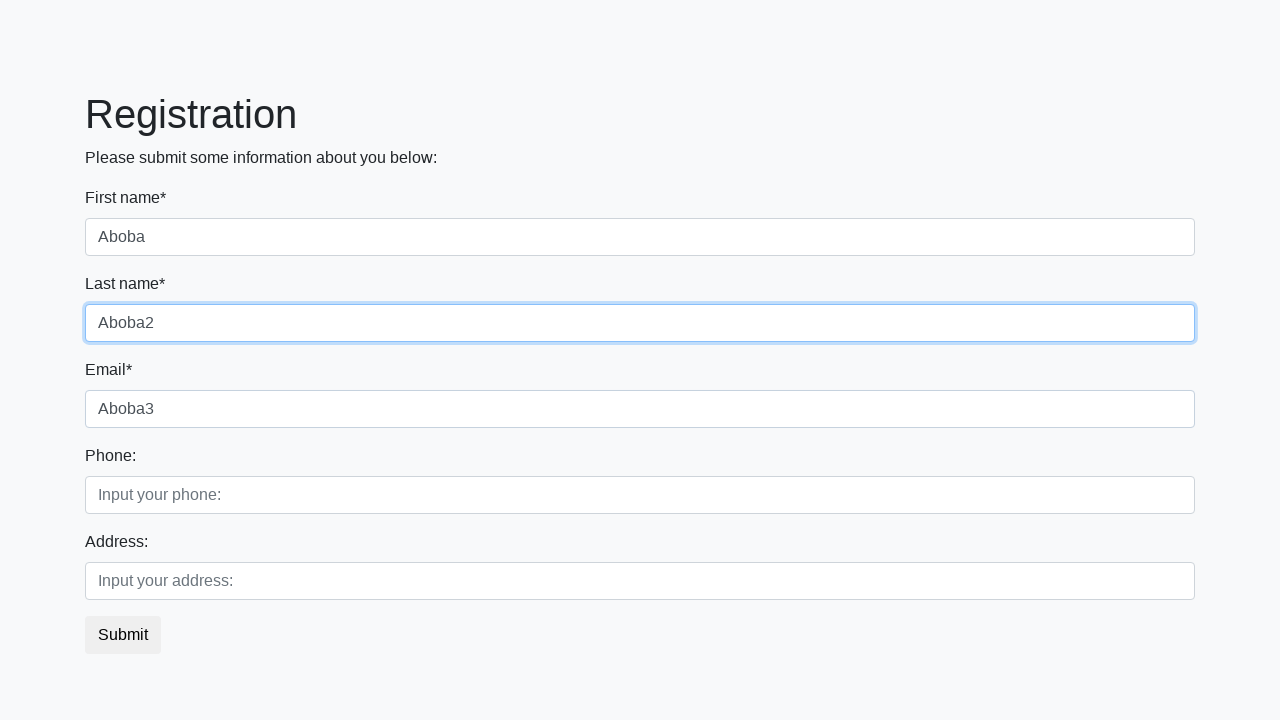

Clicked submit button to register at (123, 635) on button.btn
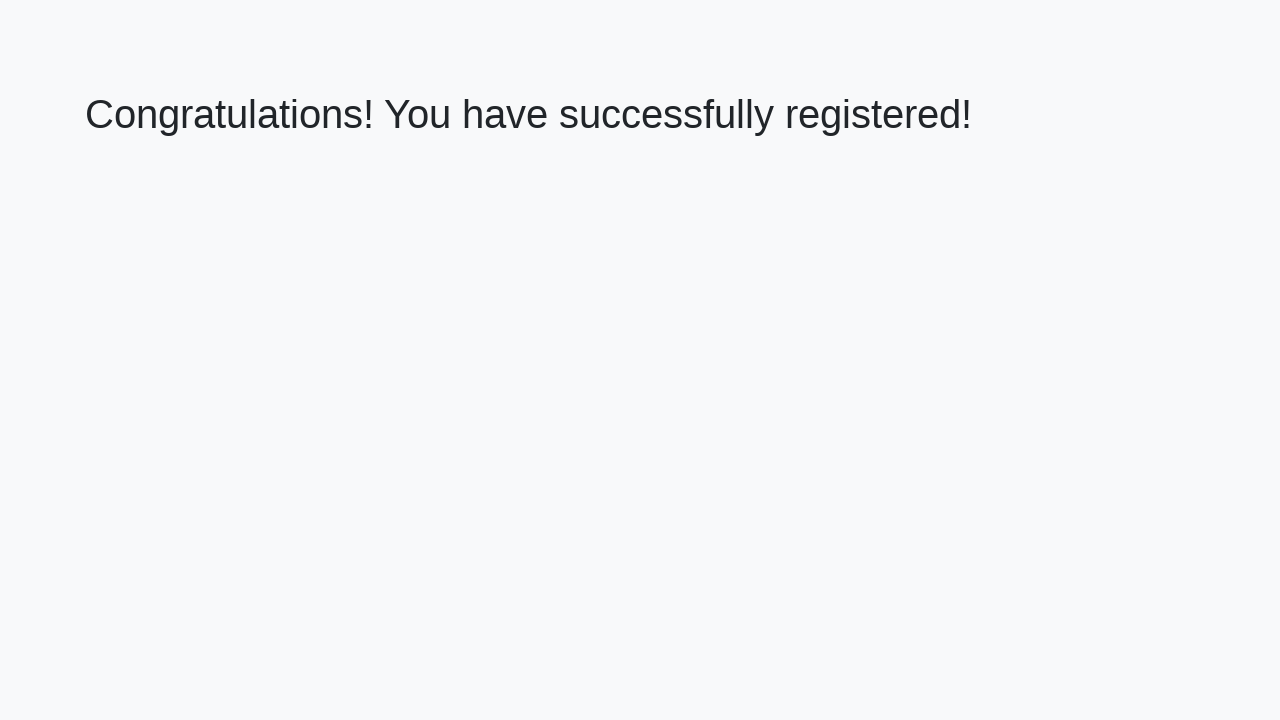

Success message appeared with h1 element
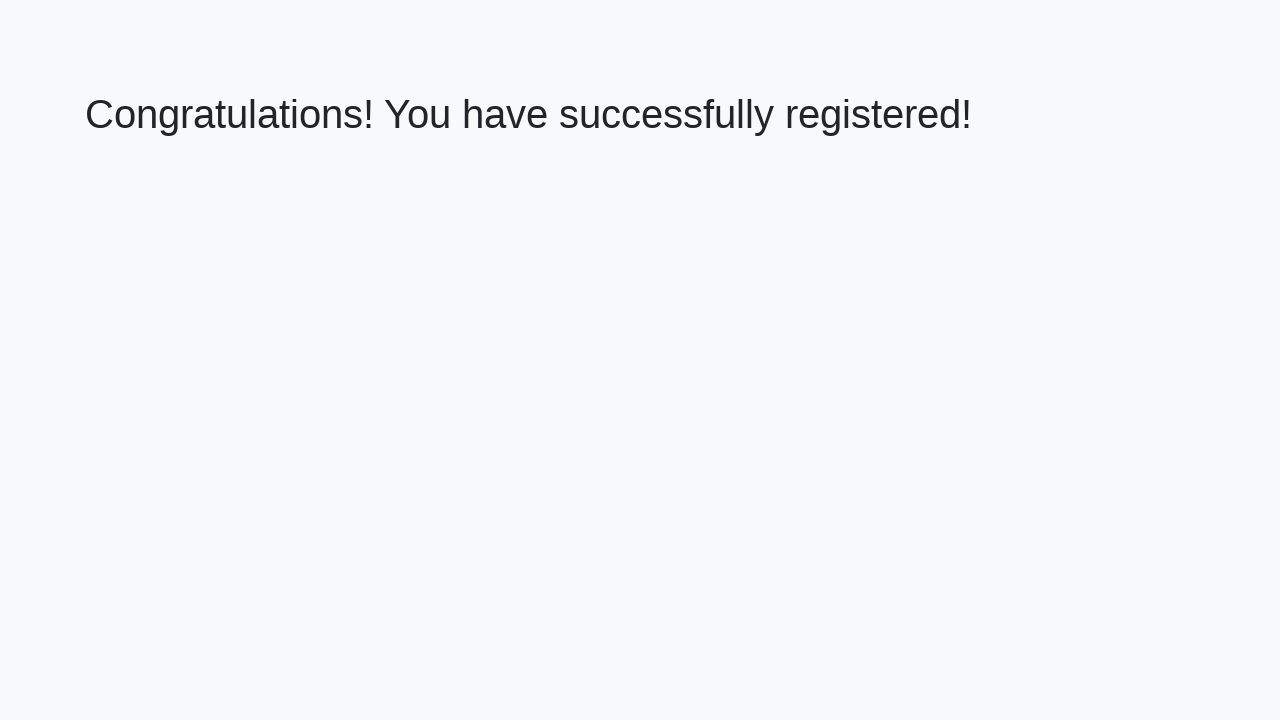

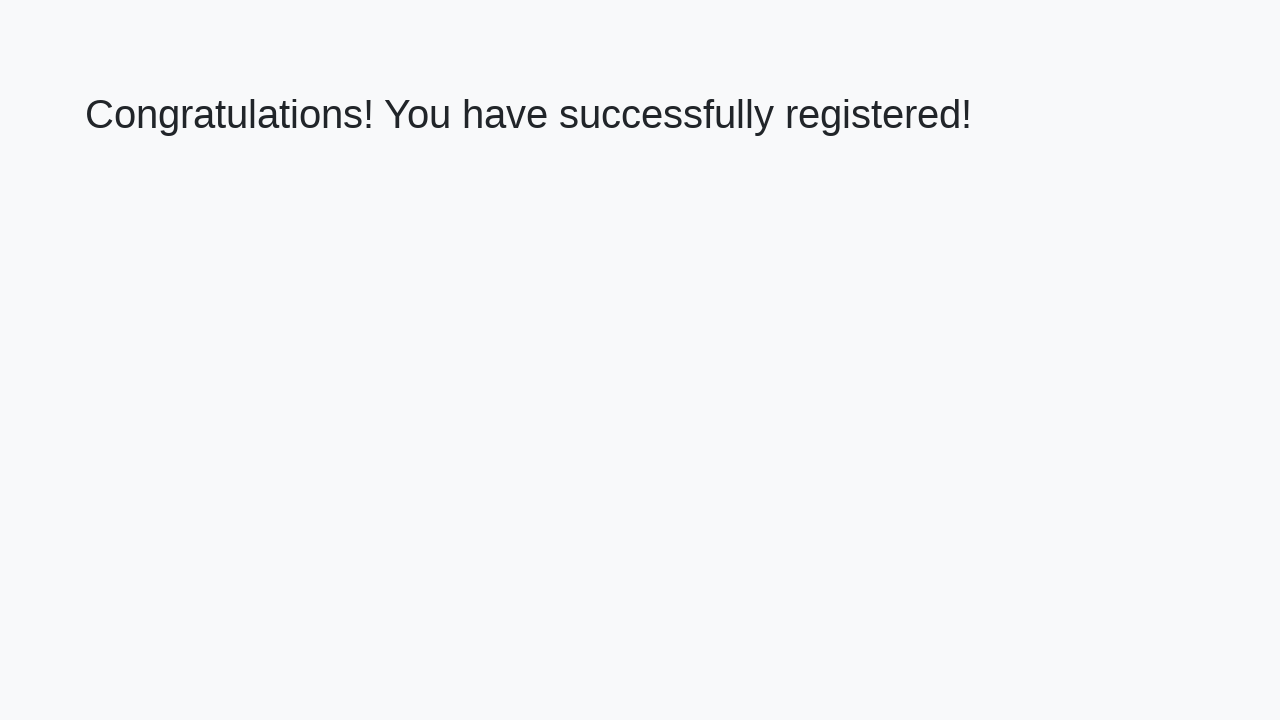